Navigates to the Nestle Peru recipes website and verifies the page loads by checking the title.

Starting URL: https://www.recetasnestle.com.pe

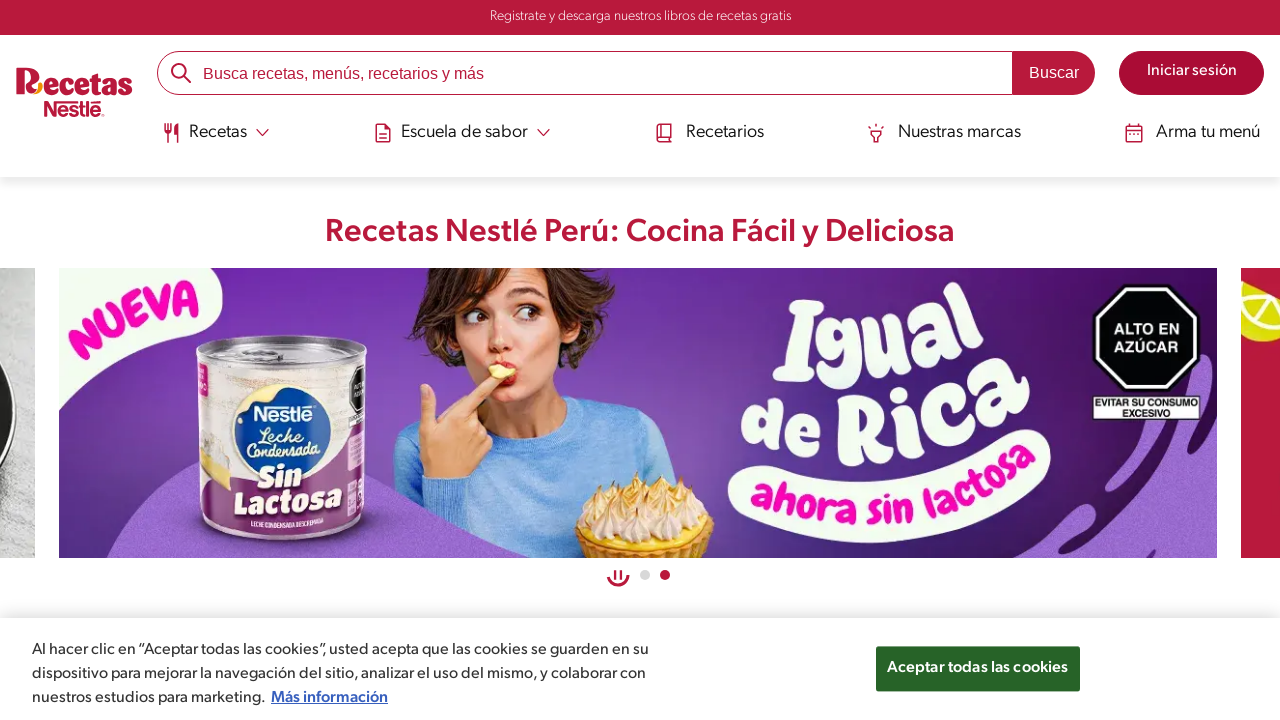

Waited for page to reach domcontentloaded state
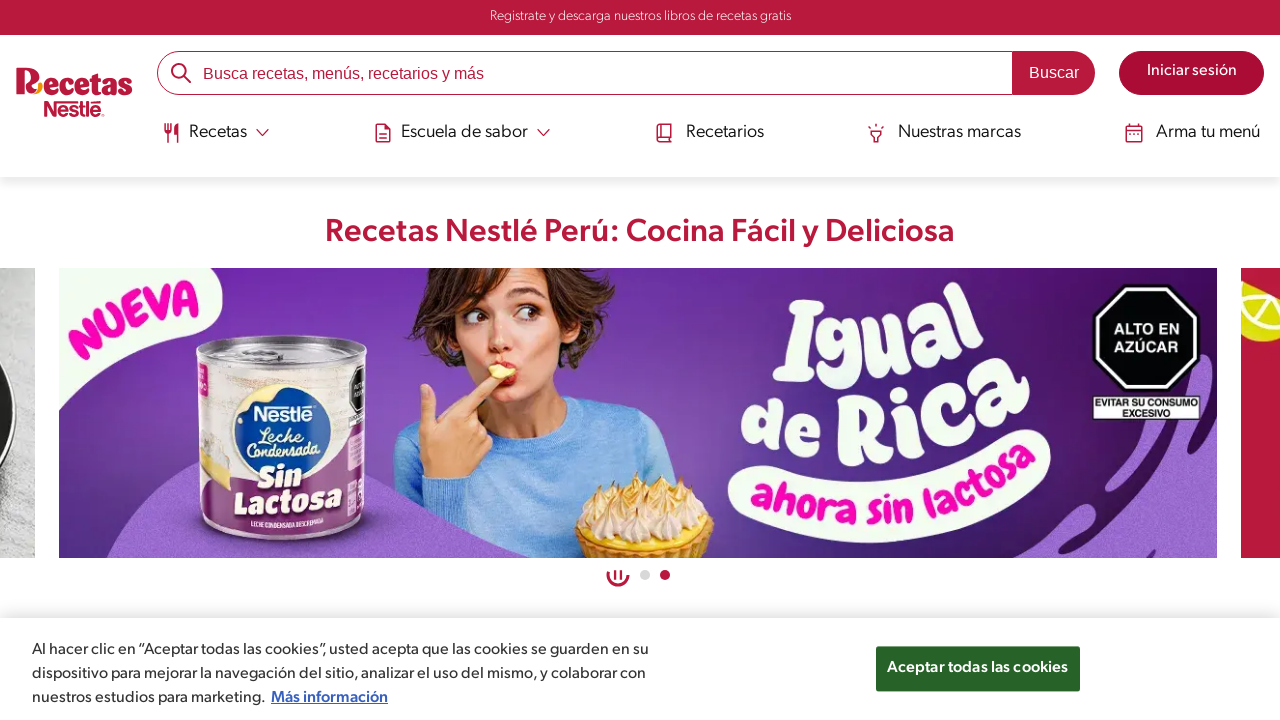

Verified page title is present
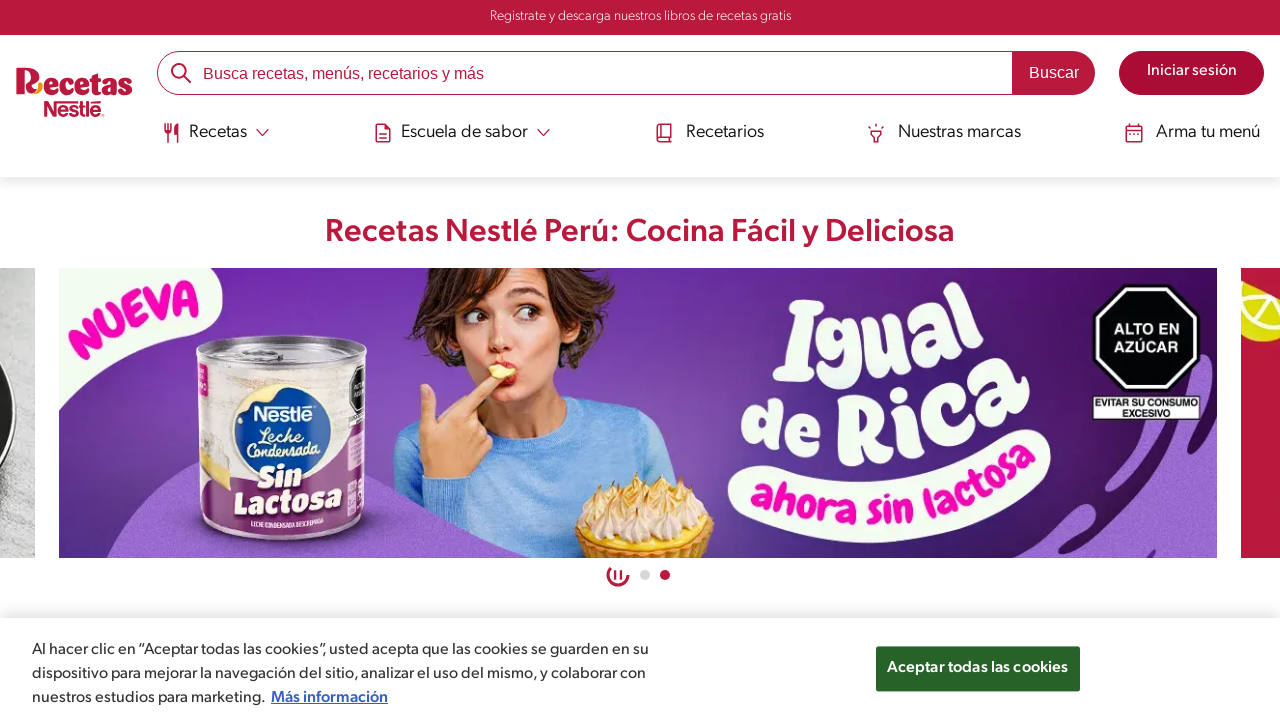

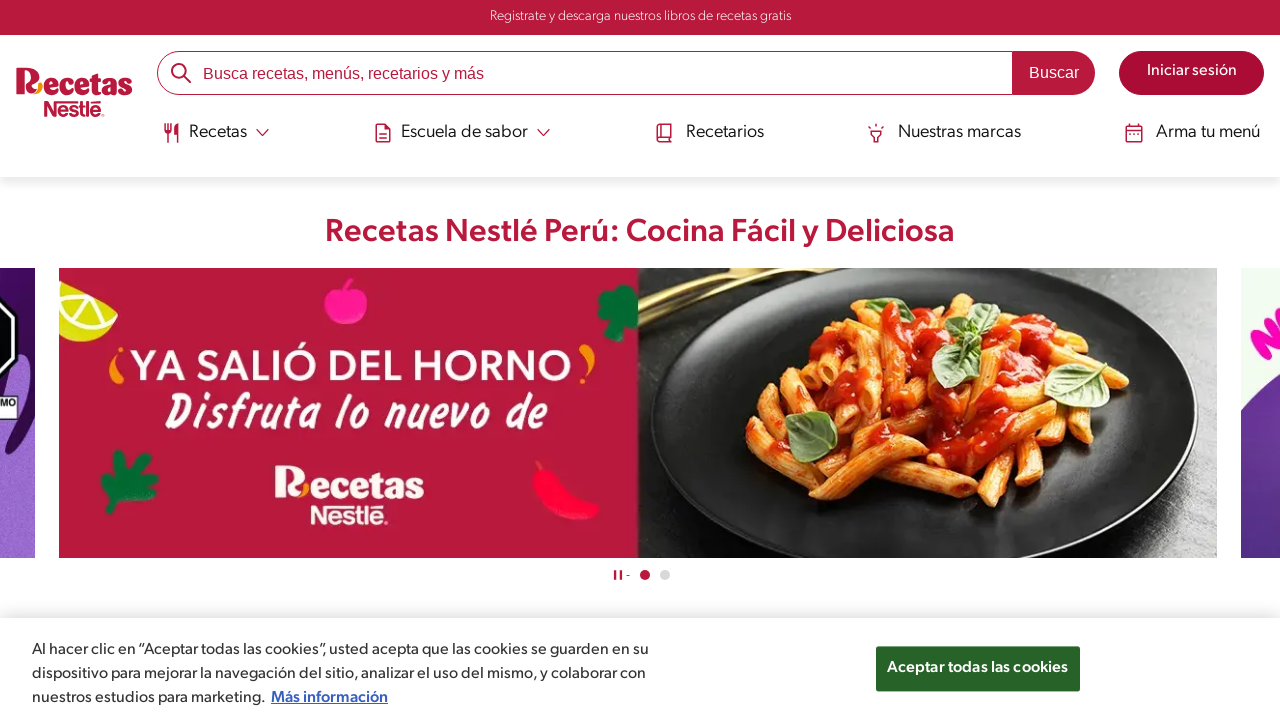